Tests iframe switching functionality by navigating to the Draggable demo, switching into the demo iframe to verify an element exists, then switching back to the main content and clicking on another menu item (Autocomplete).

Starting URL: https://jqueryui.com/

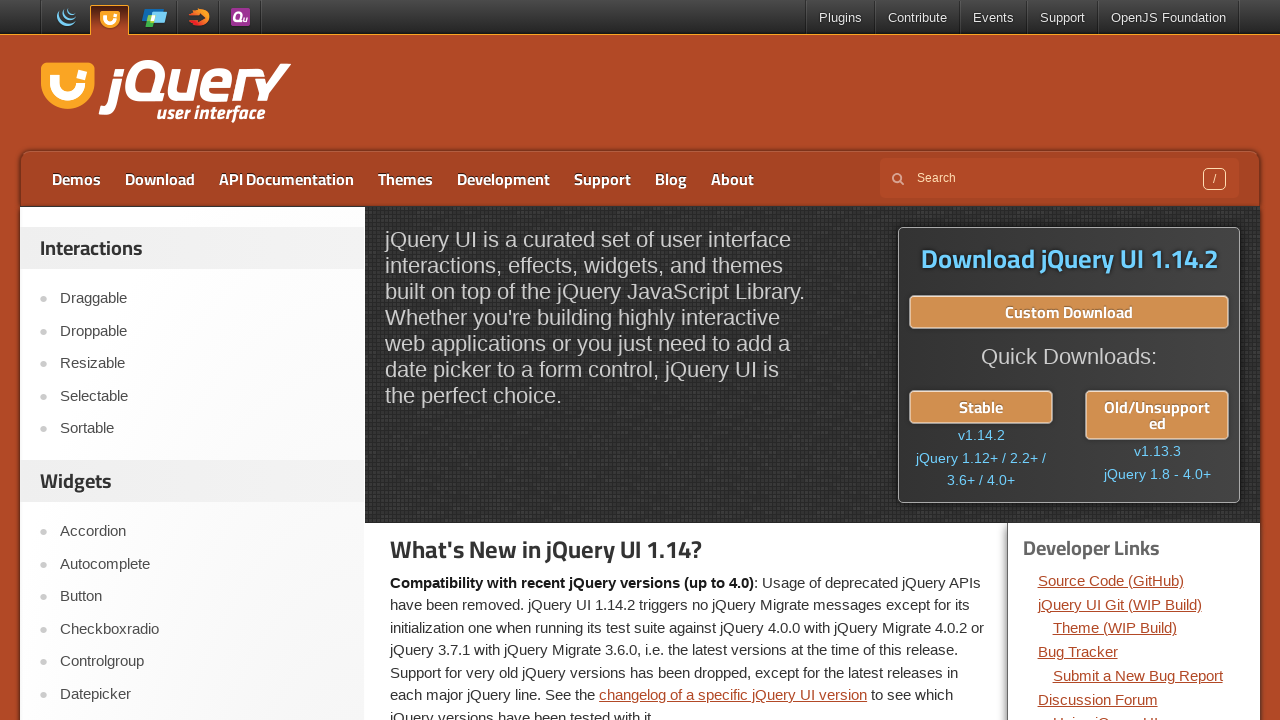

Set viewport size to 1920x1080
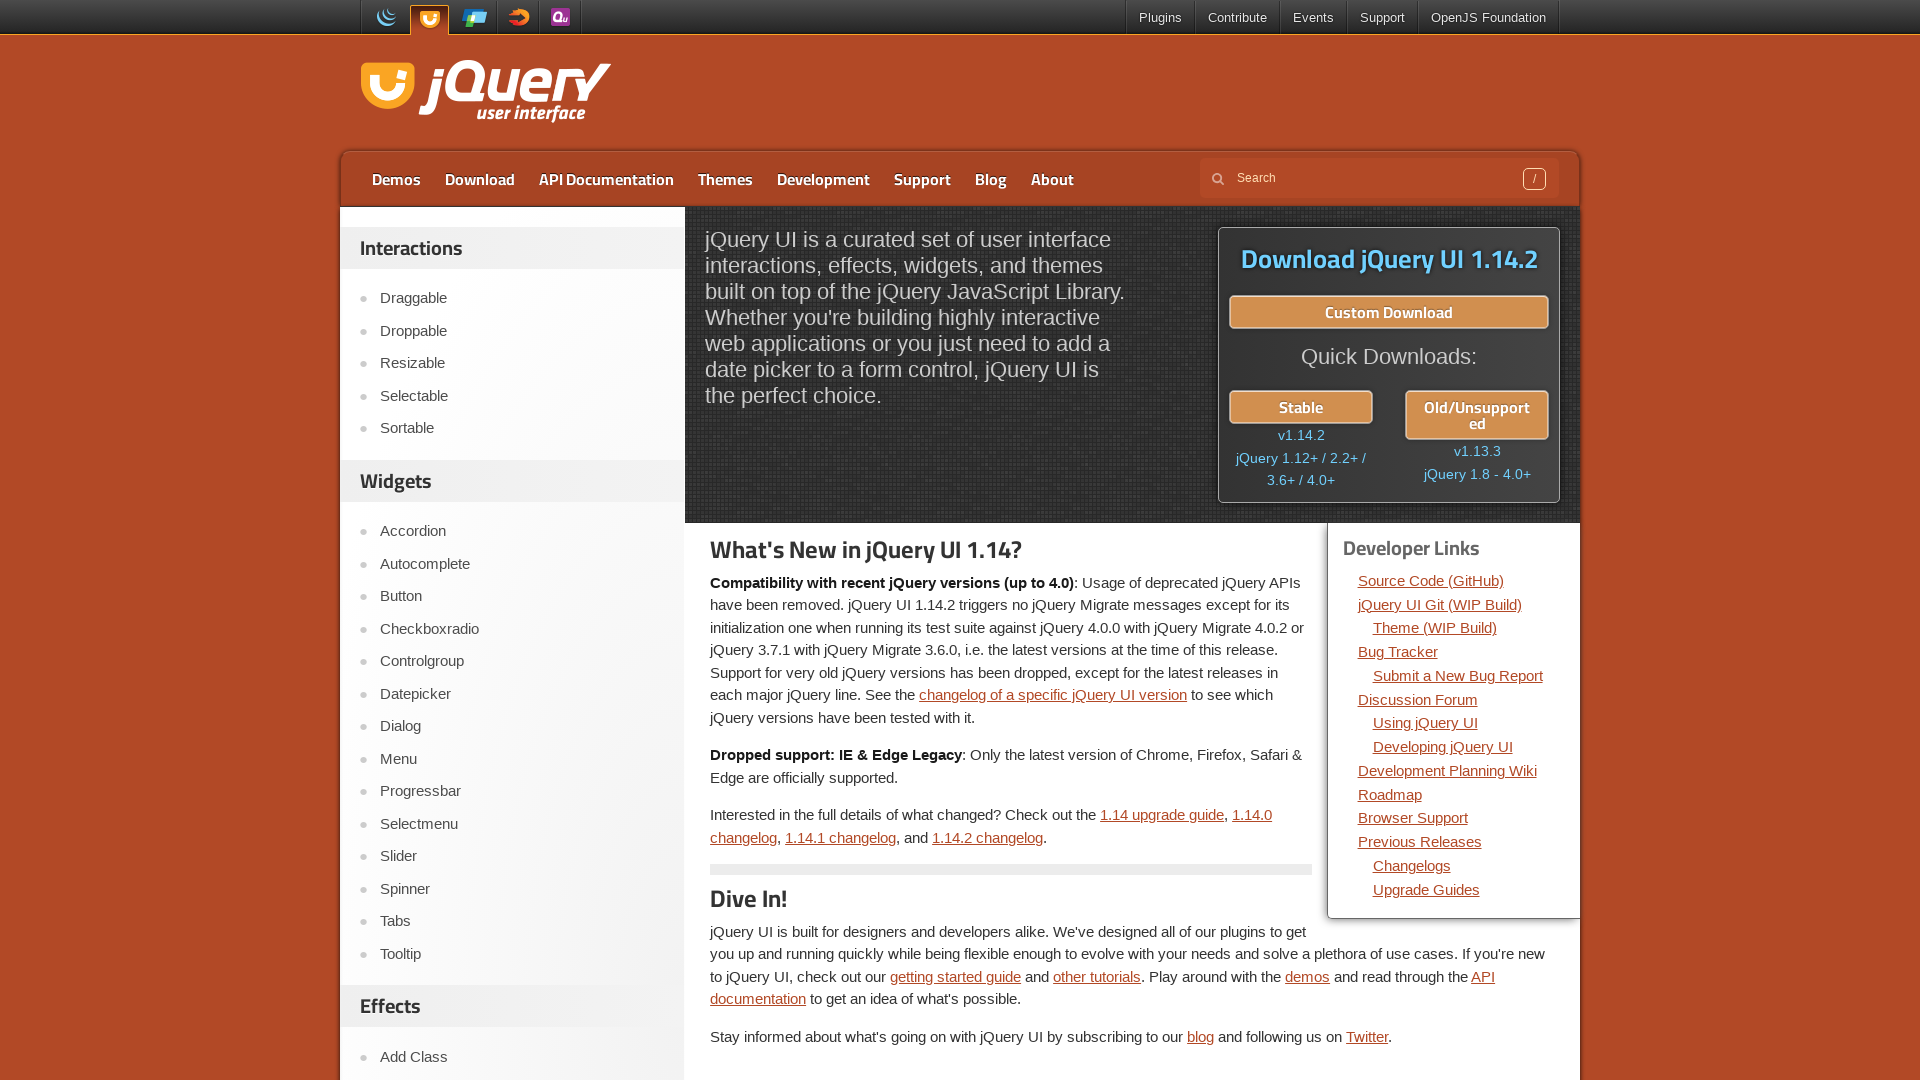

Clicked on Draggable menu item at (522, 299) on text=Draggable
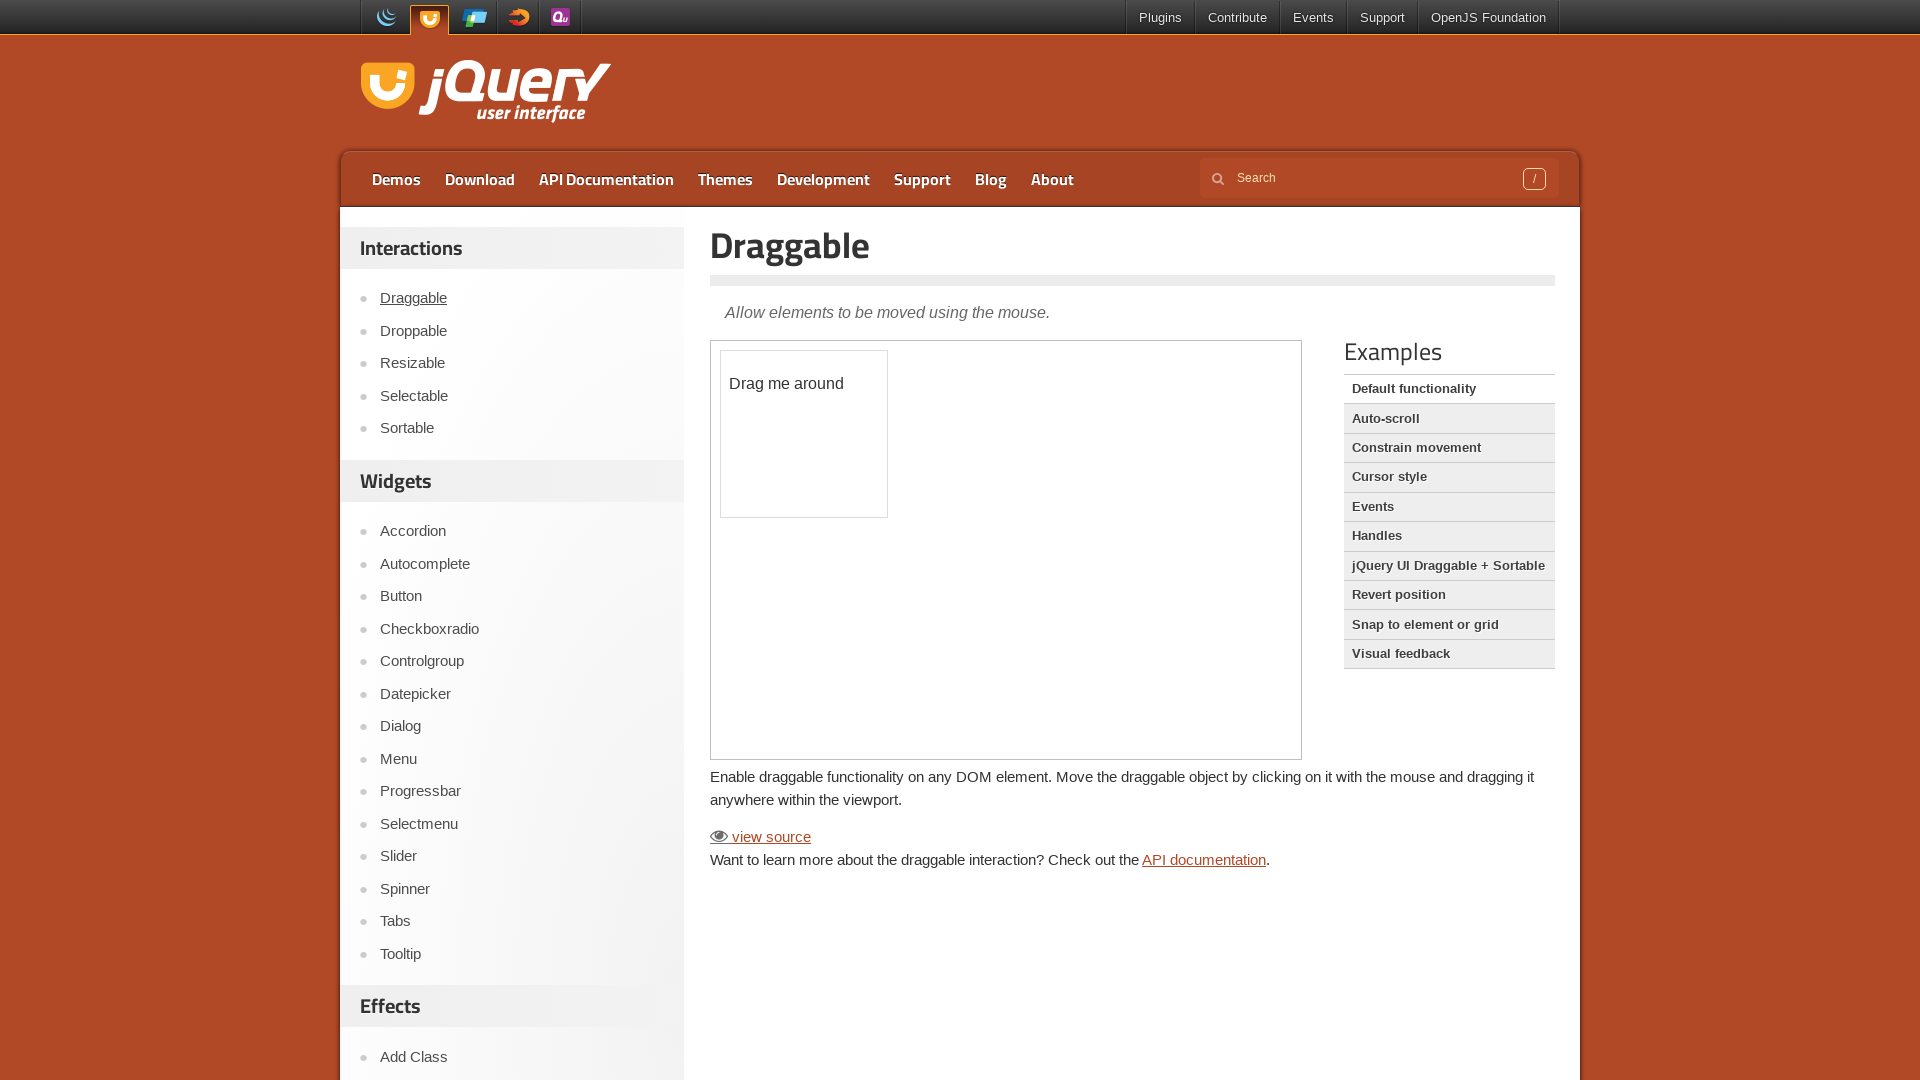

Demo frame loaded successfully
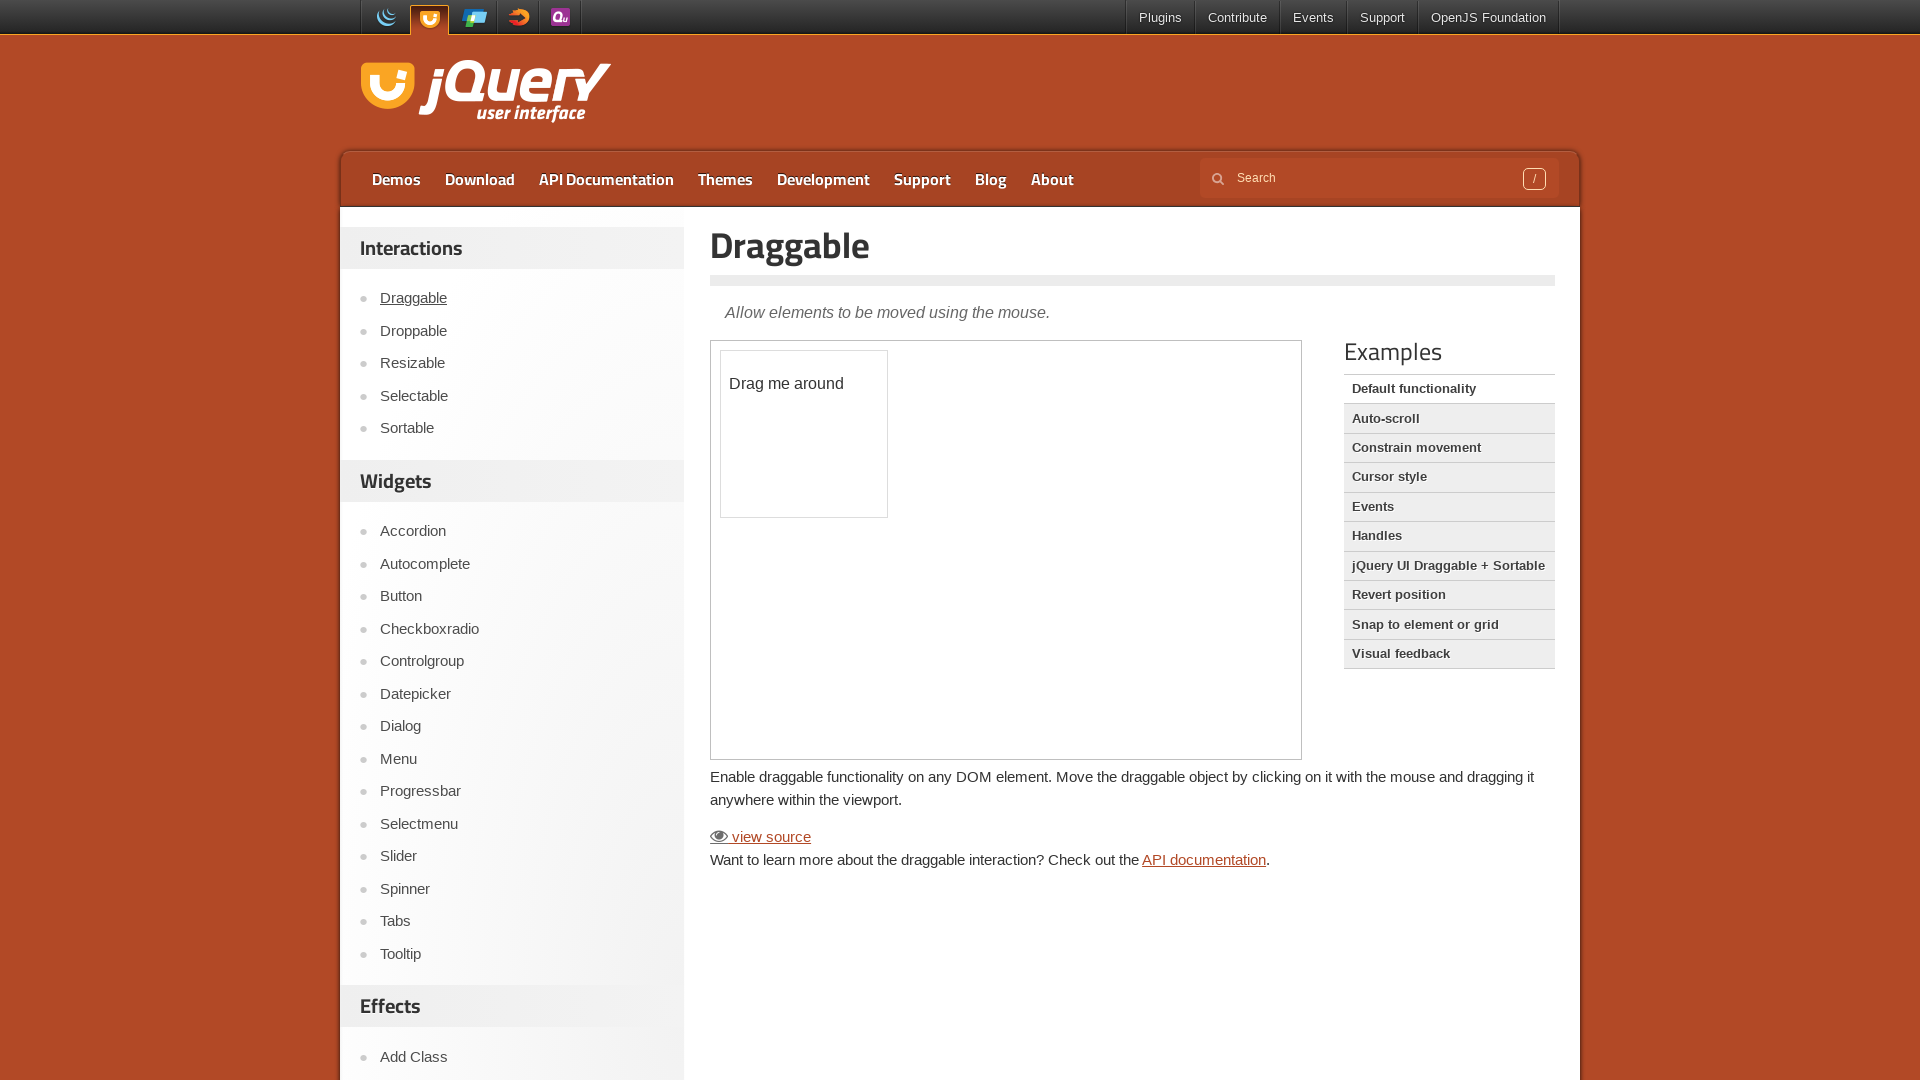

Switched to demo iframe
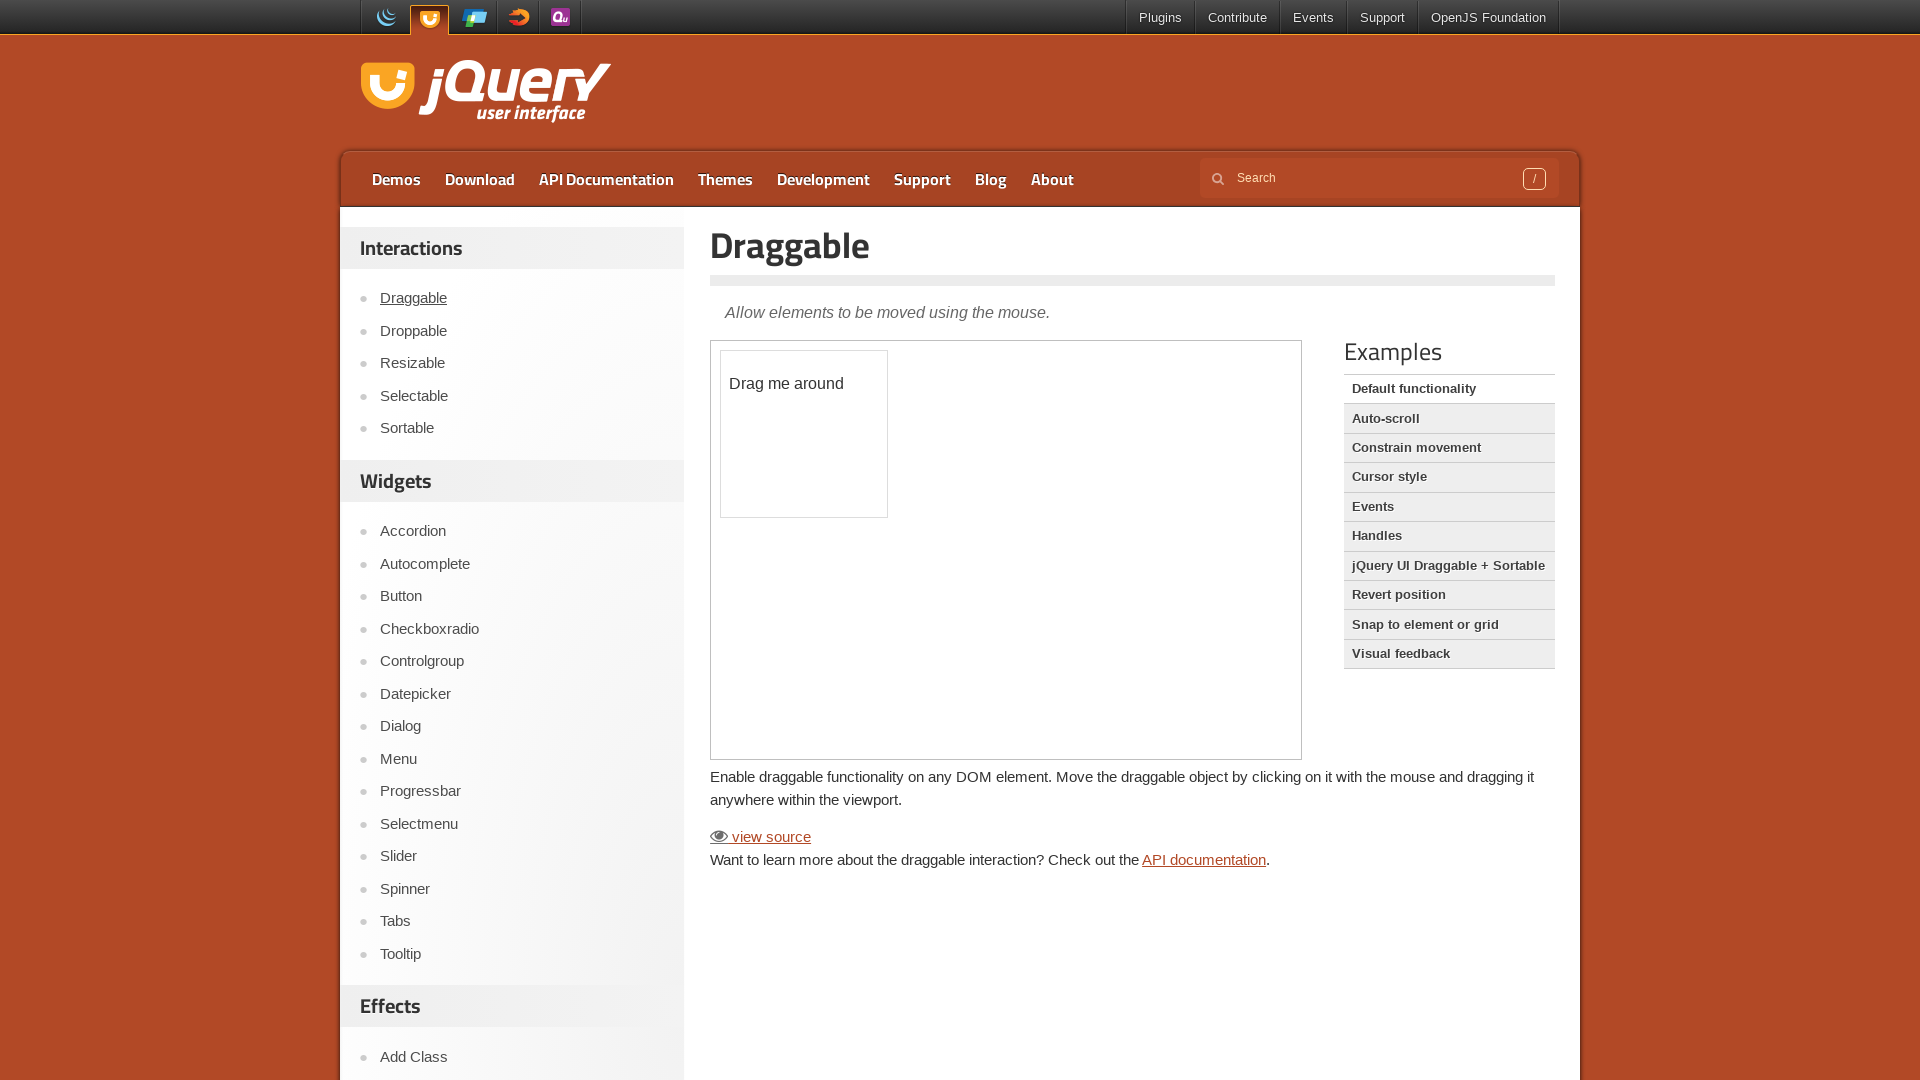

Located draggable element in iframe
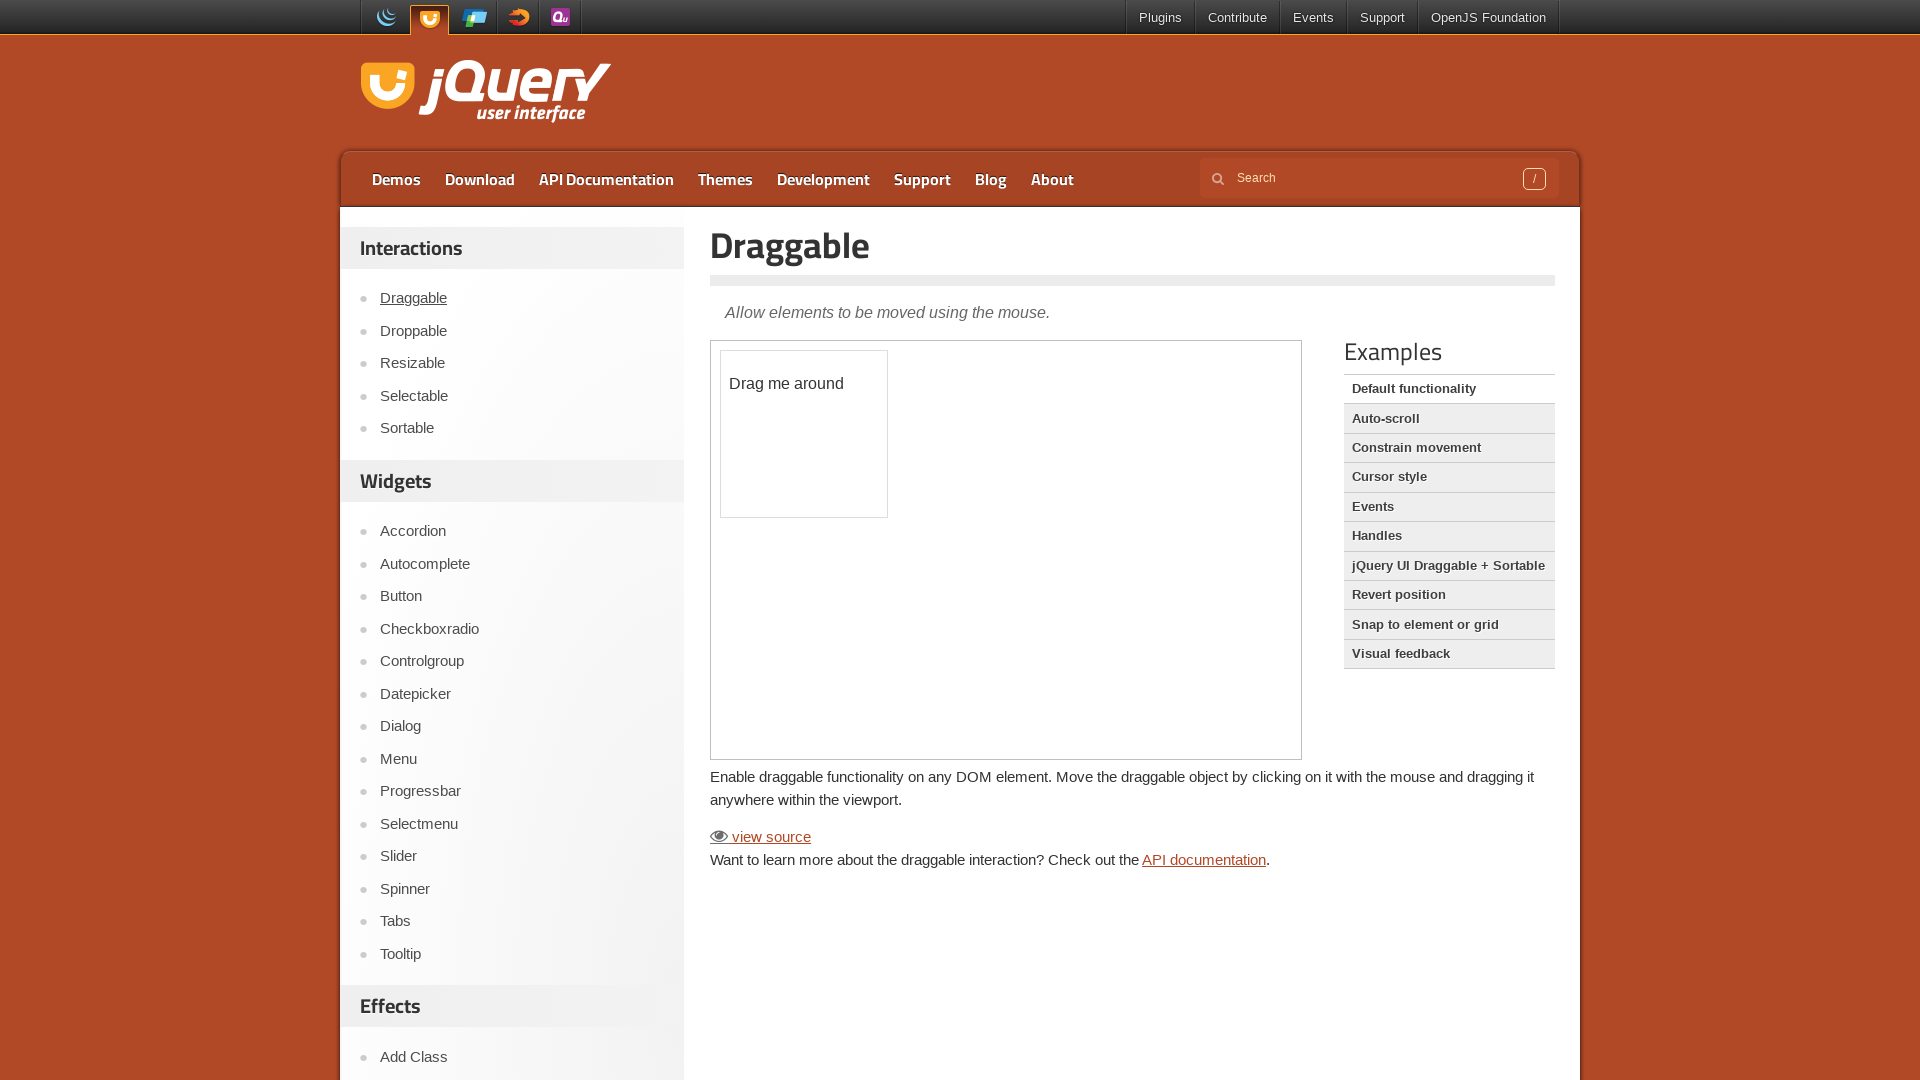

Draggable element is visible in the demo
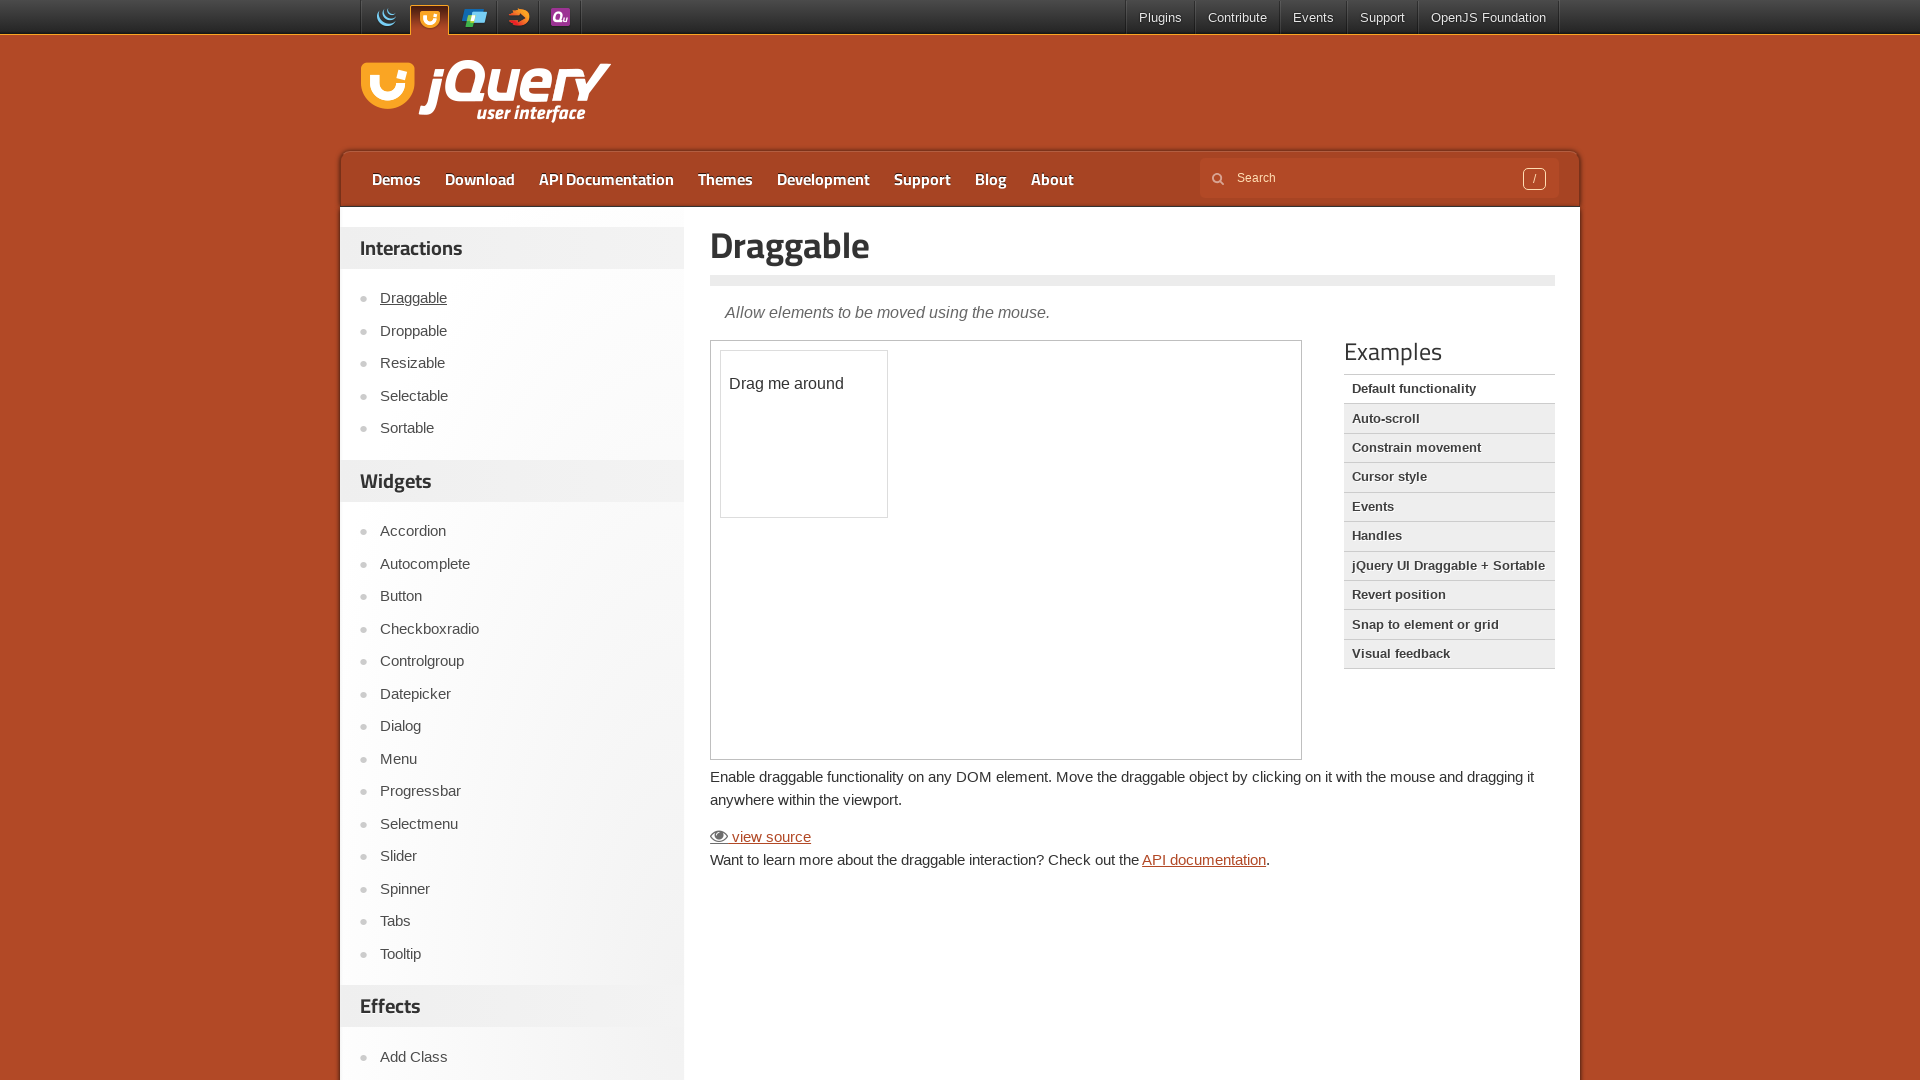

Clicked on Autocomplete menu item, switched back to main content at (522, 564) on text=Autocomplete
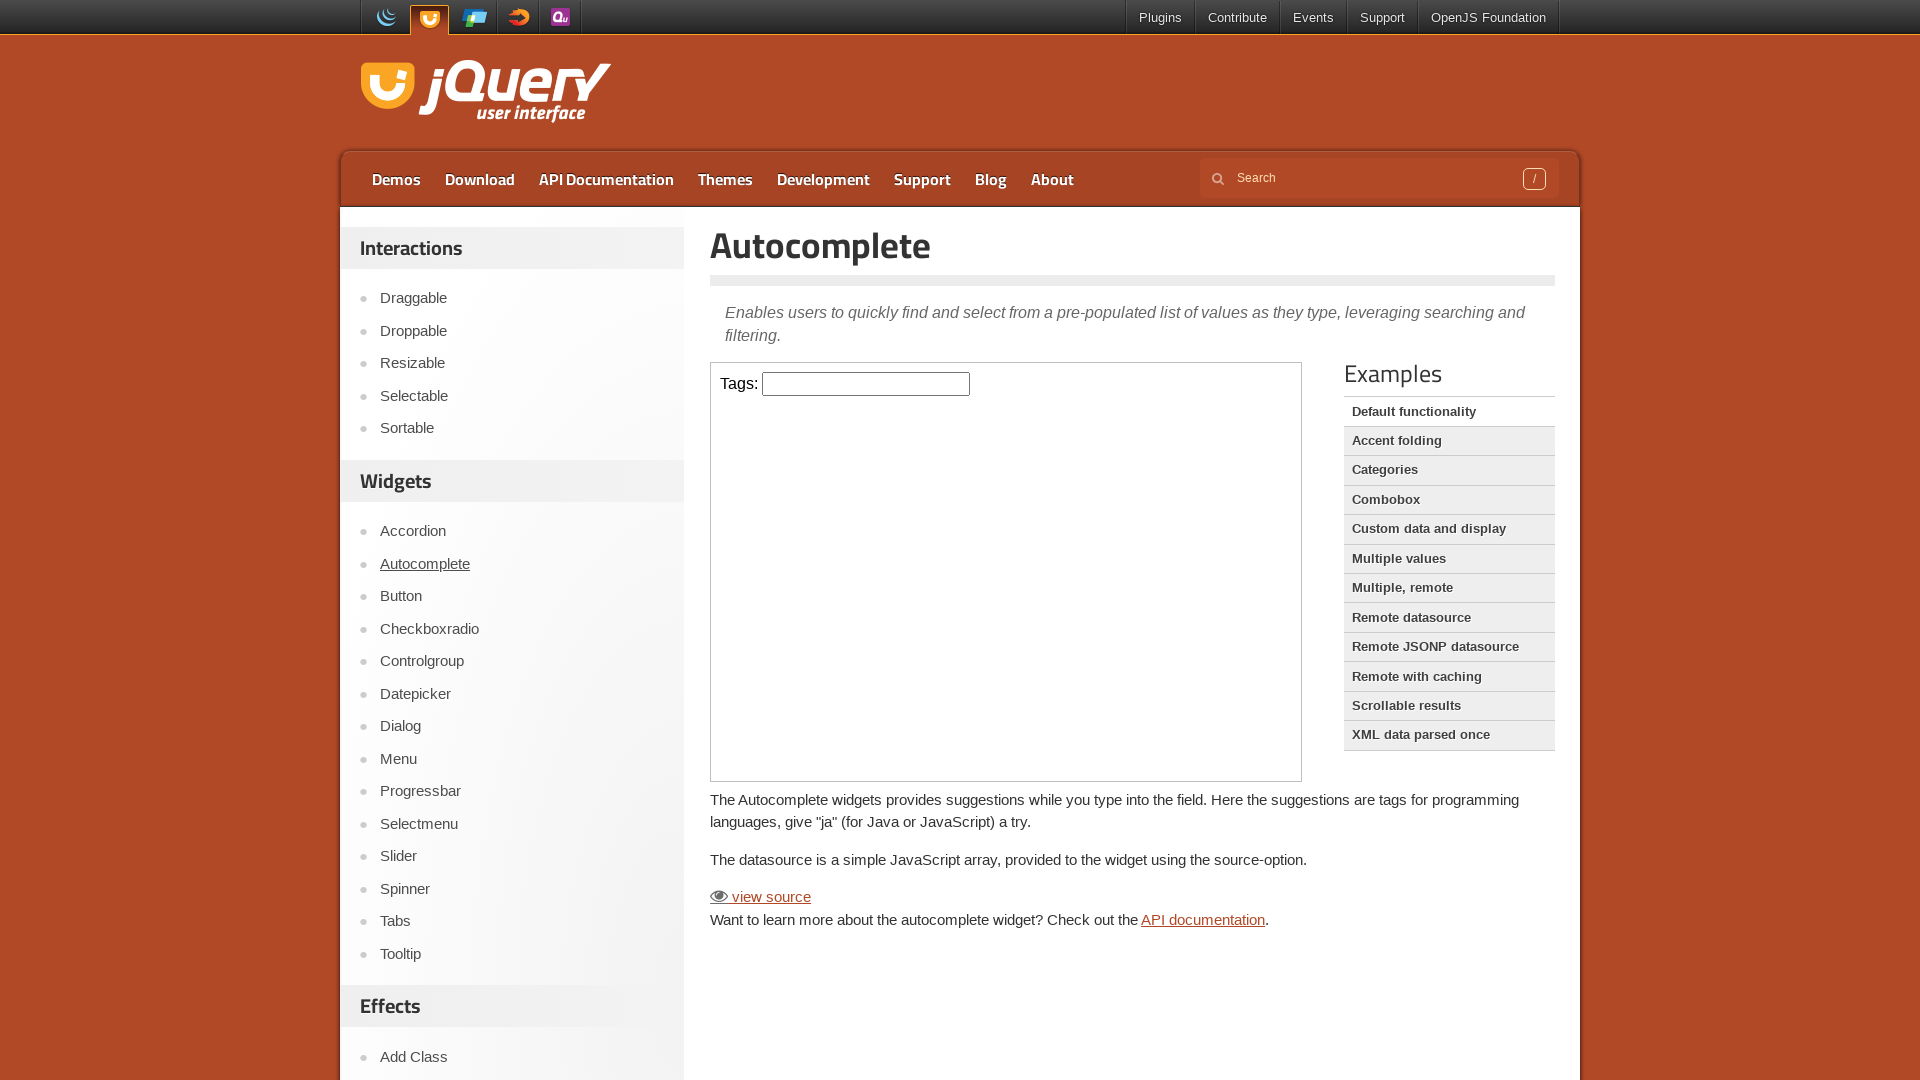

Autocomplete demo frame loaded successfully
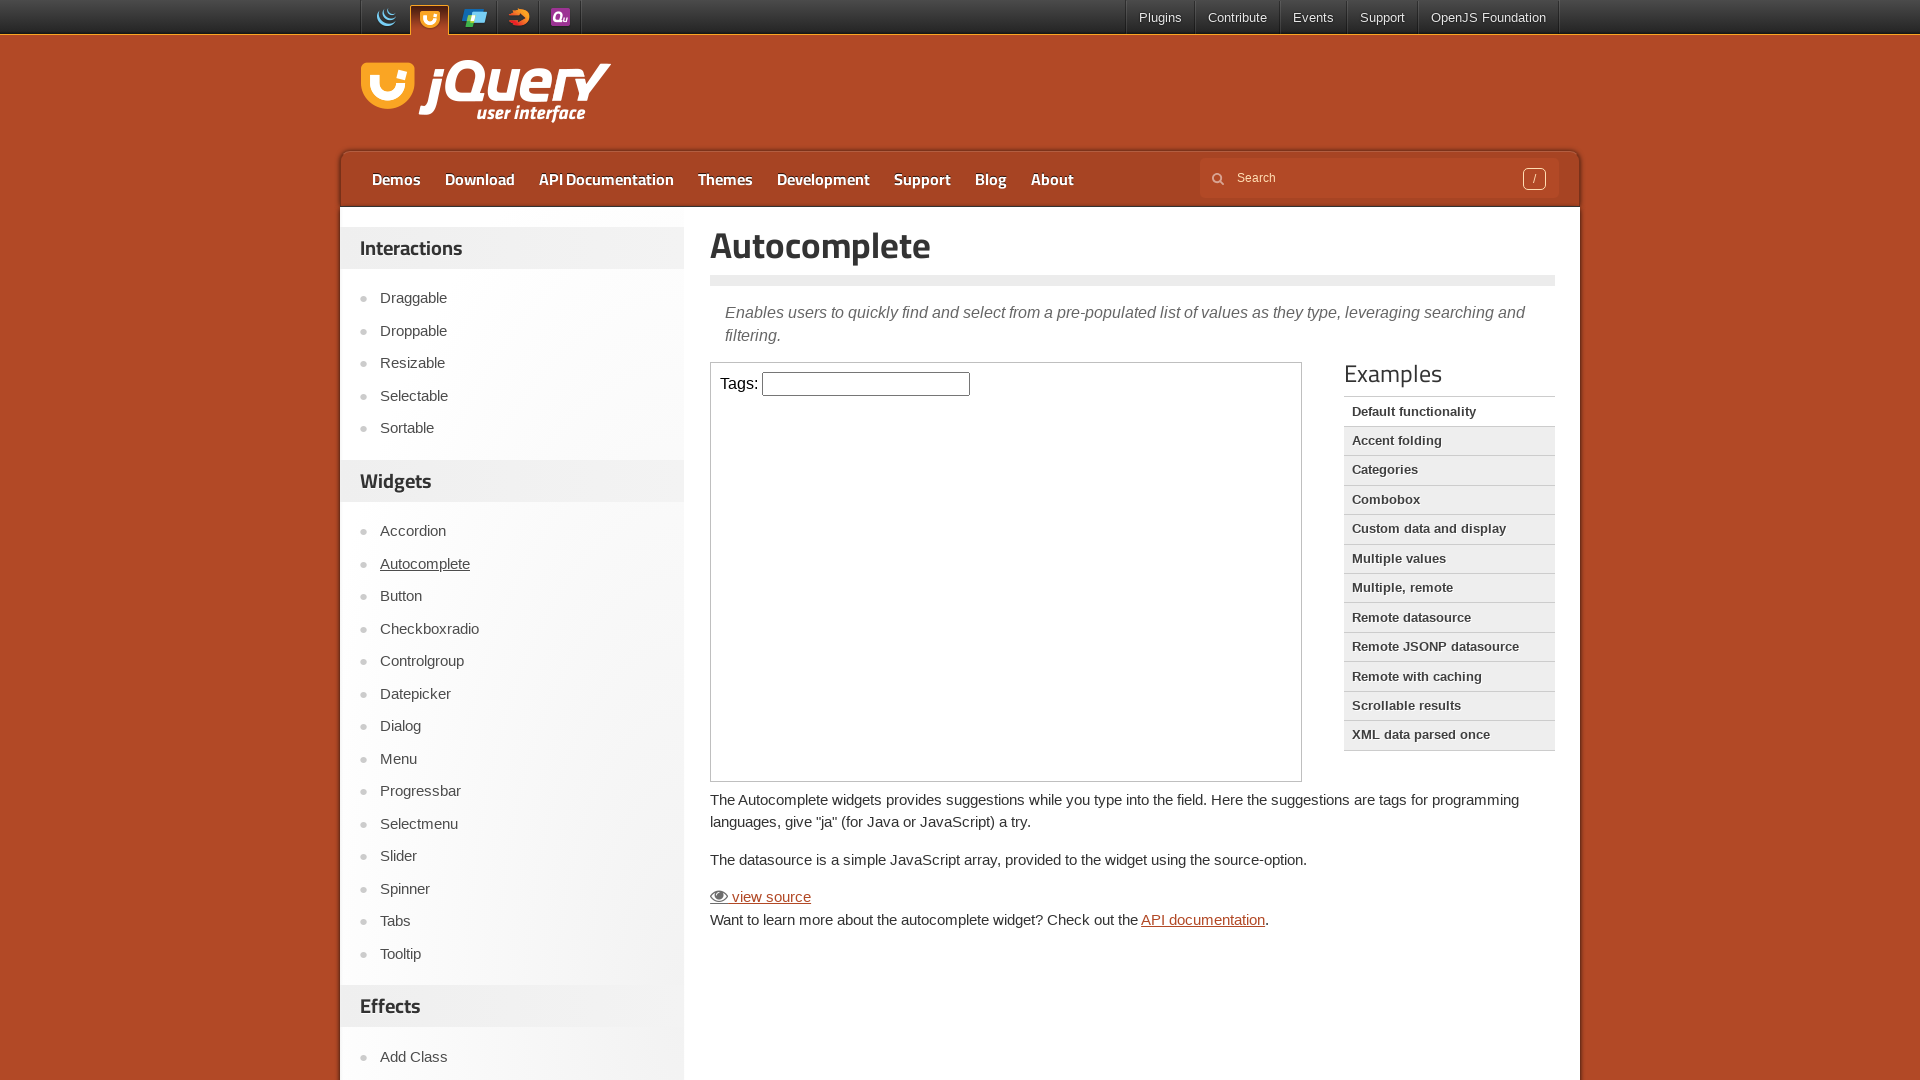

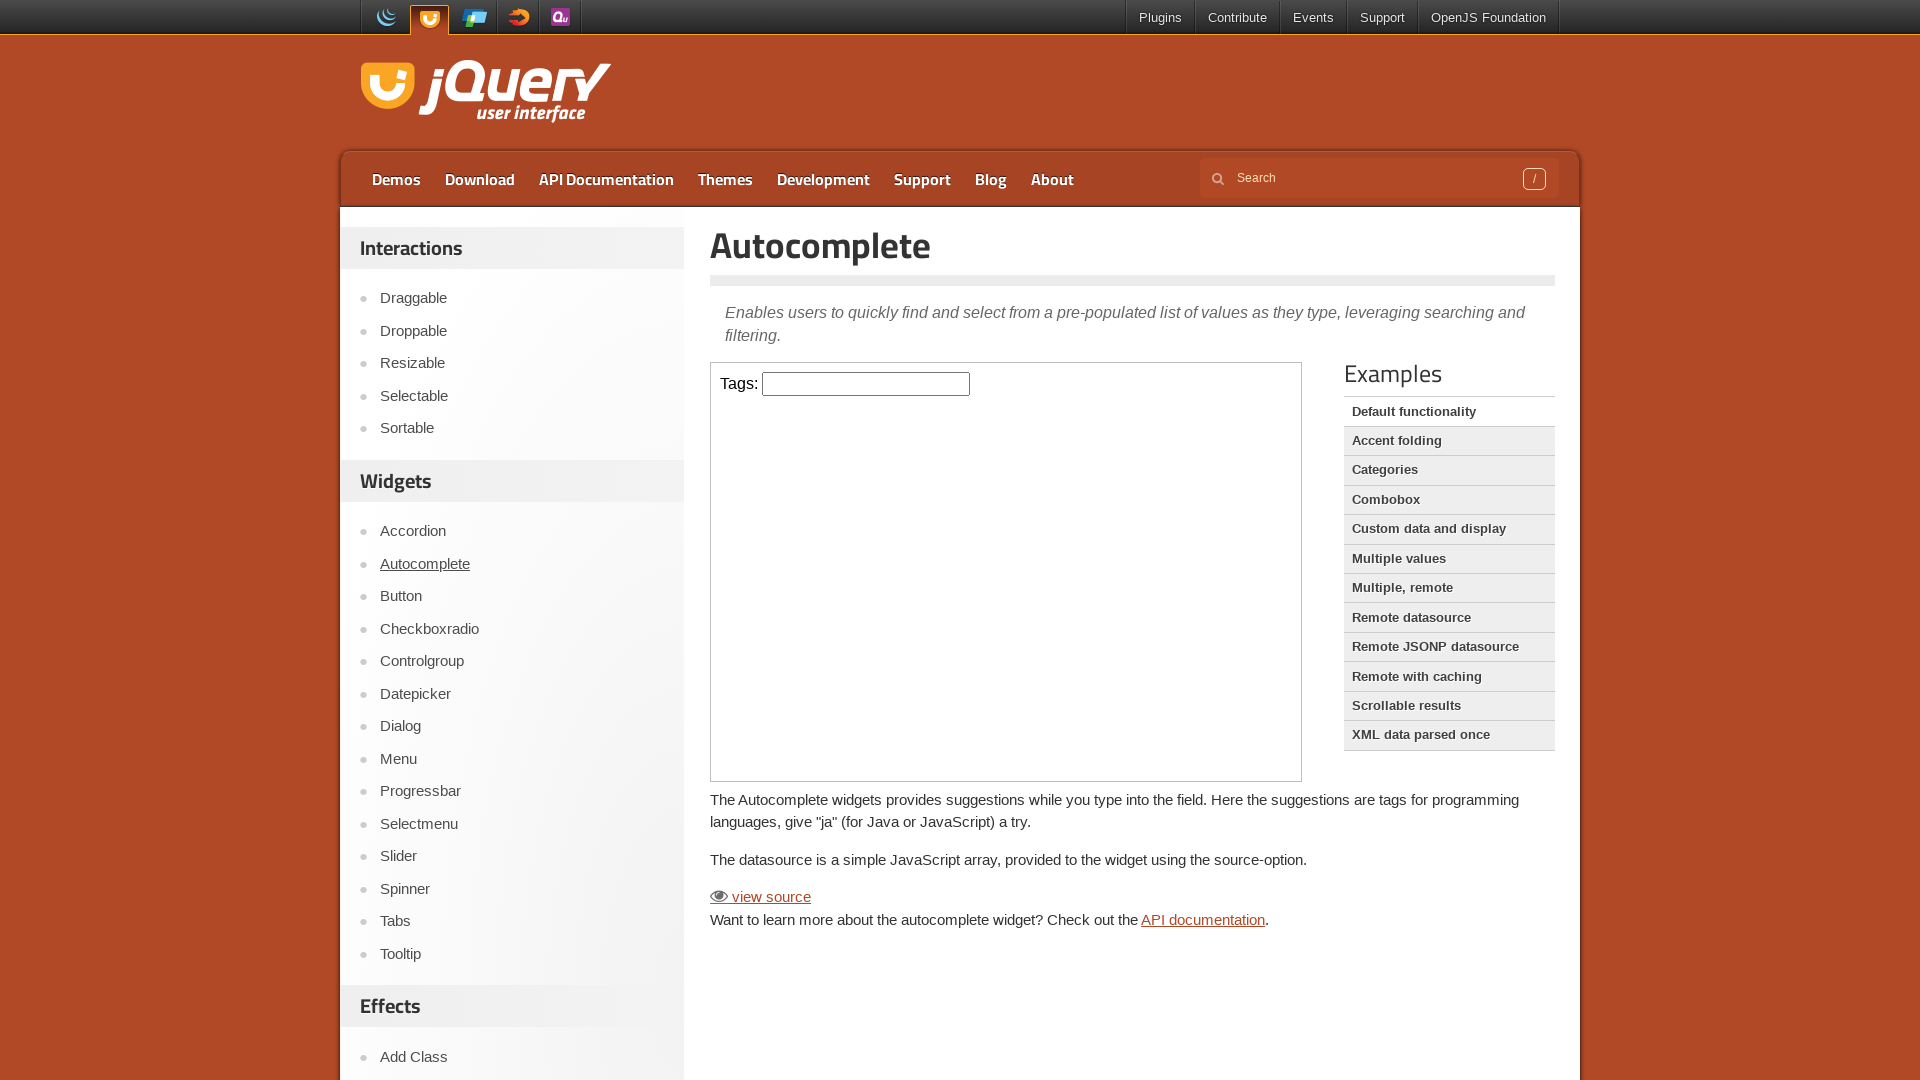